Tests entering a name into the name field of a quiz form

Starting URL: https://draffelberg.github.io/QuizMaster/

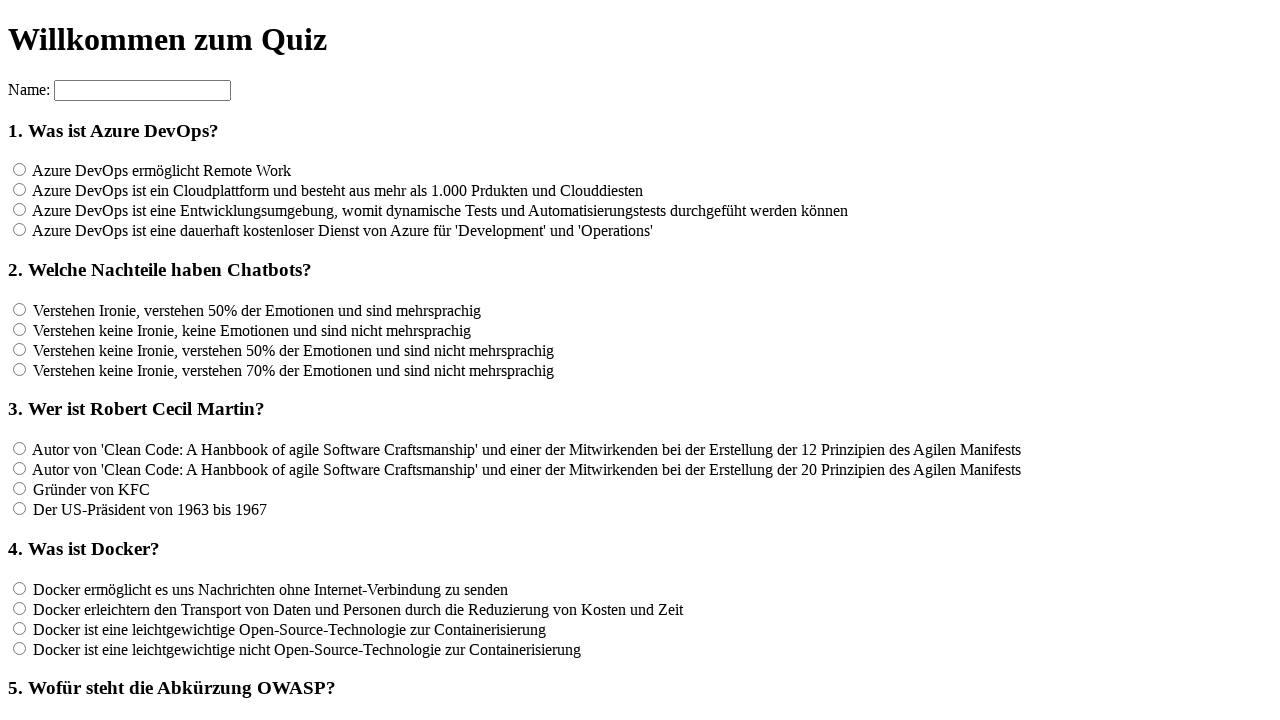

Clicked on the name field in the quiz form at (142, 90) on input[name='name']
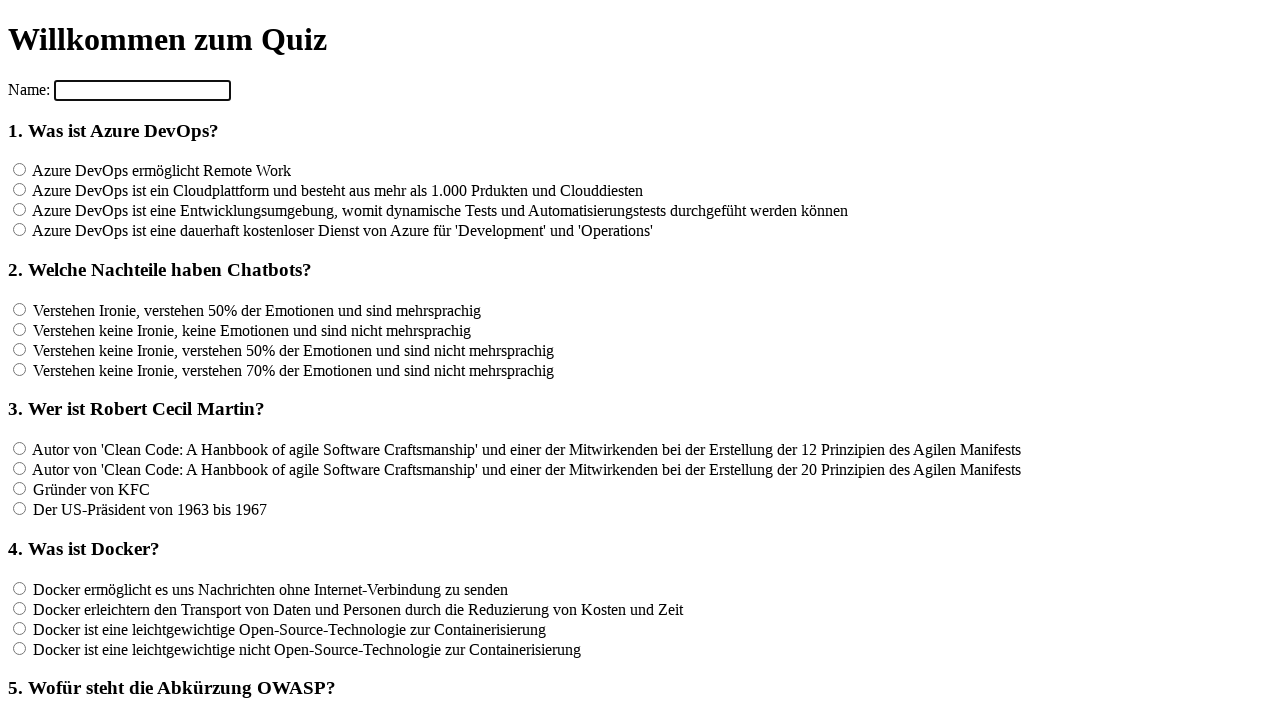

Entered 'Tester' into the name field on input[name='name']
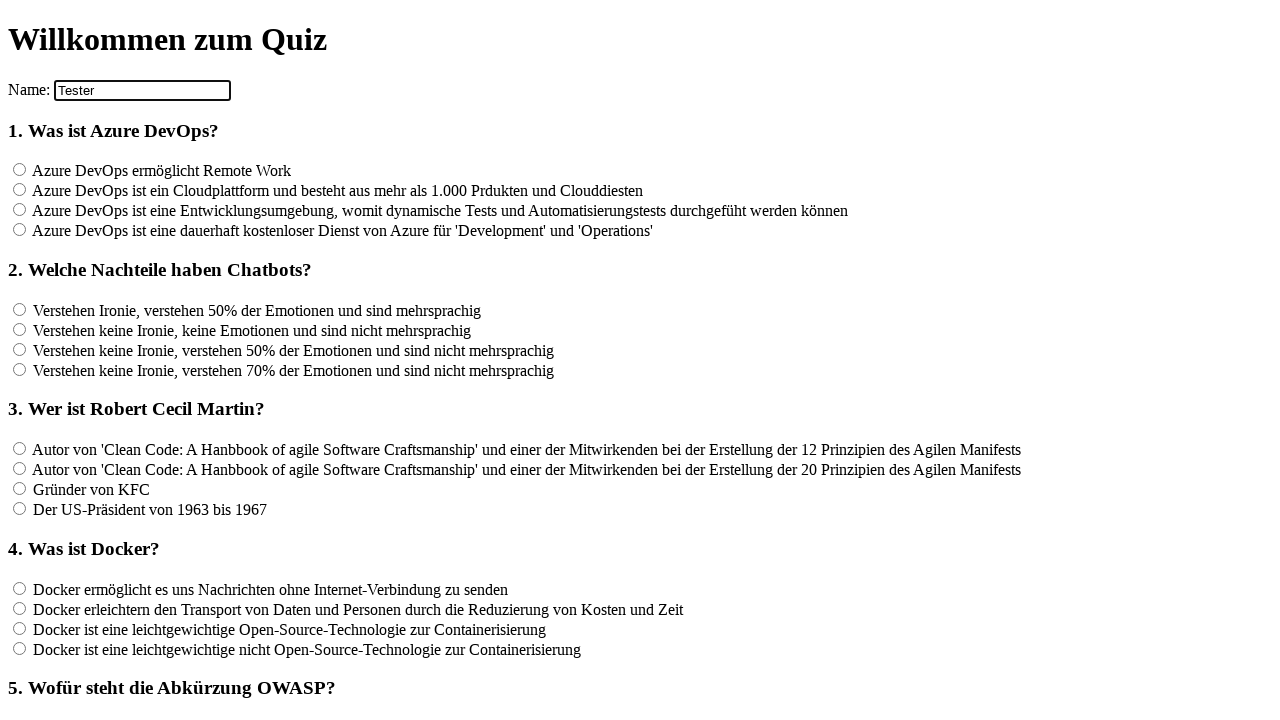

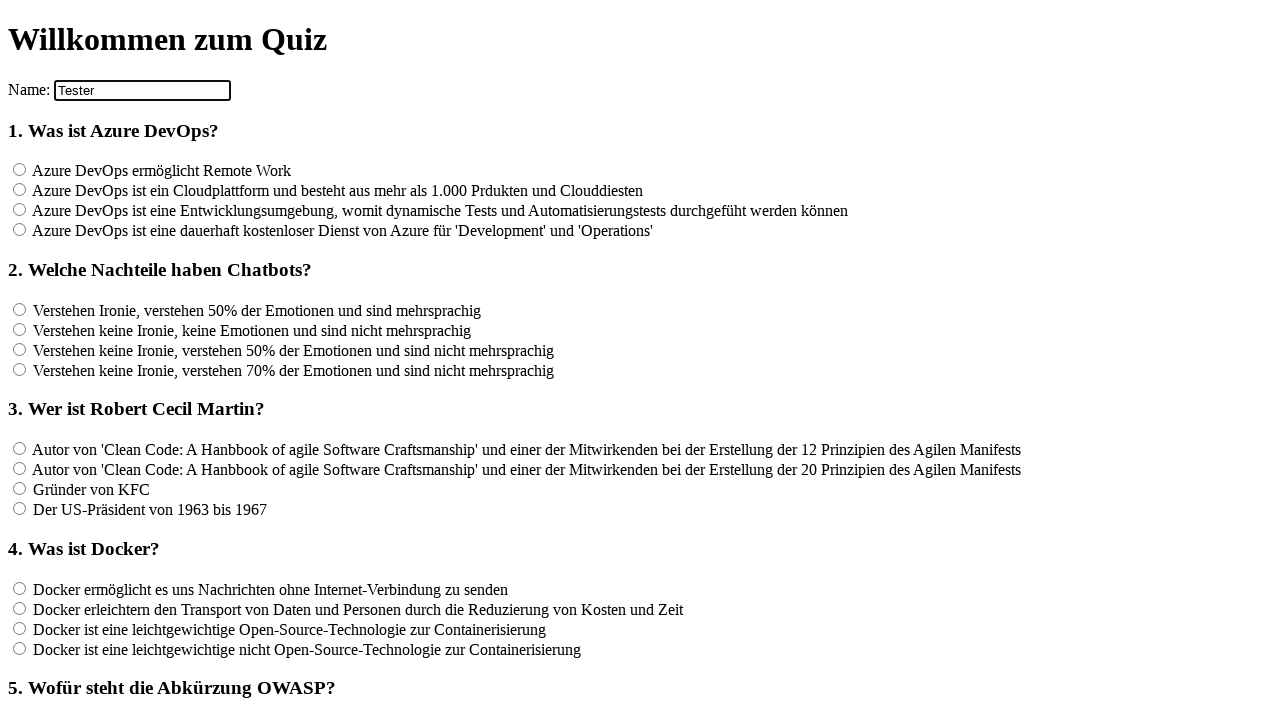